Tests drag and drop functionality by dragging an element to a target location and verifying the element moved to the target's position.

Starting URL: https://bonigarcia.dev/selenium-webdriver-java/drag-and-drop.html

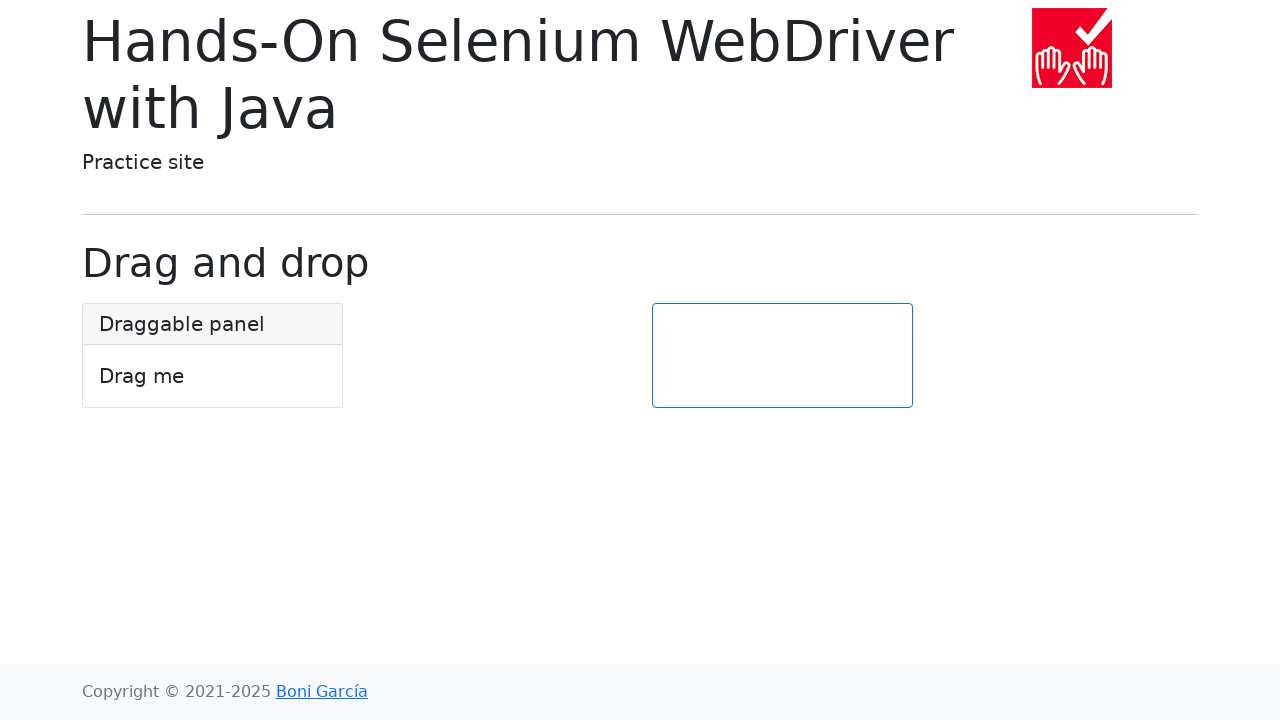

Located draggable element with id 'draggable'
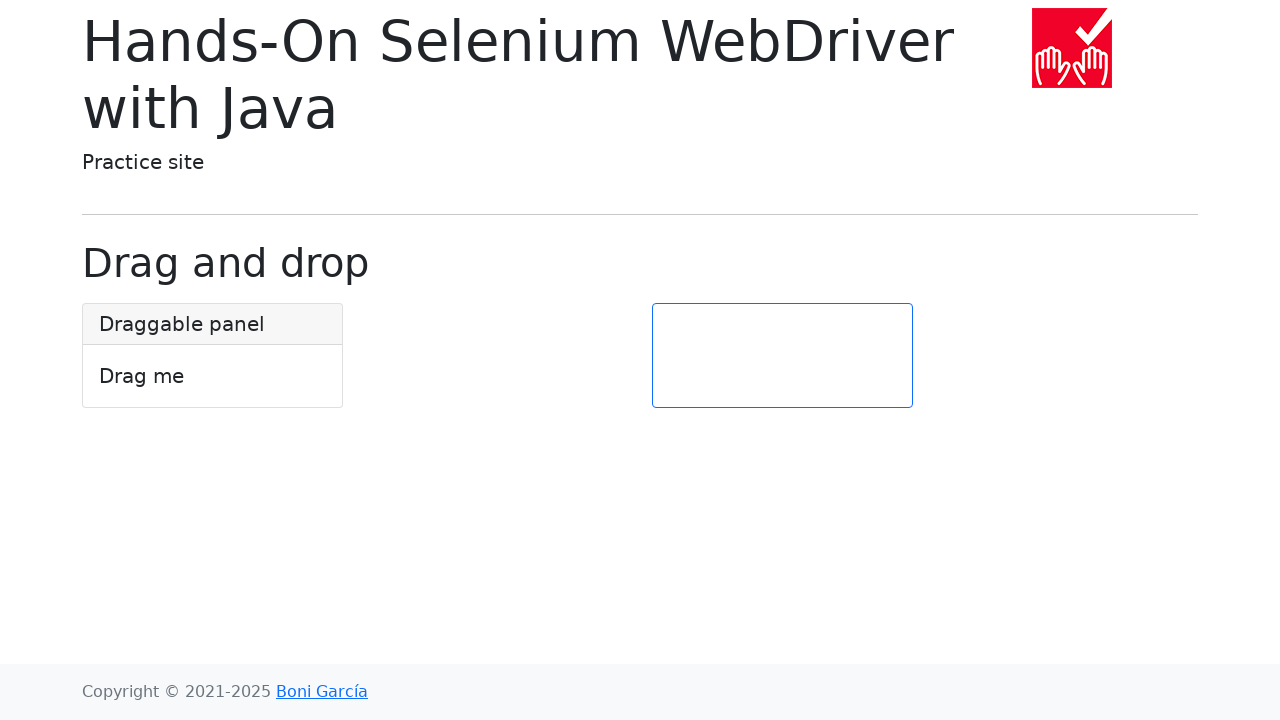

Located target element with id 'target'
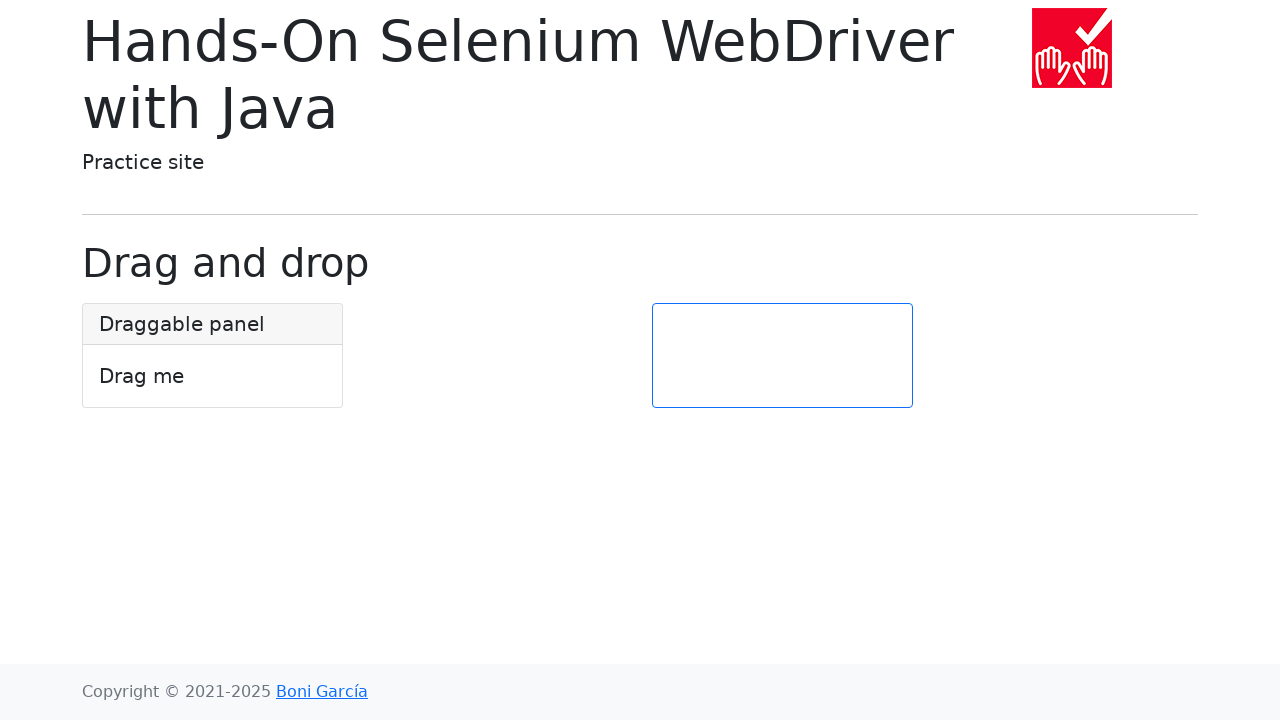

Dragged element to target location at (782, 356)
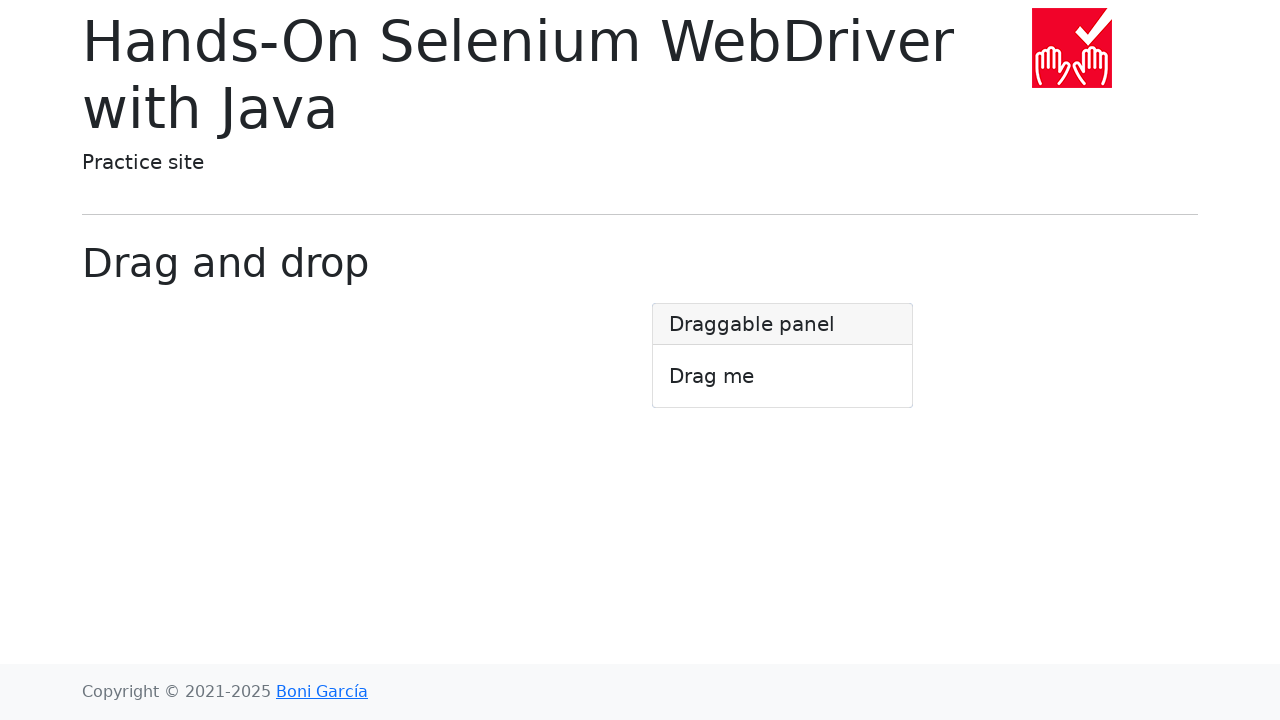

Retrieved bounding box of target element
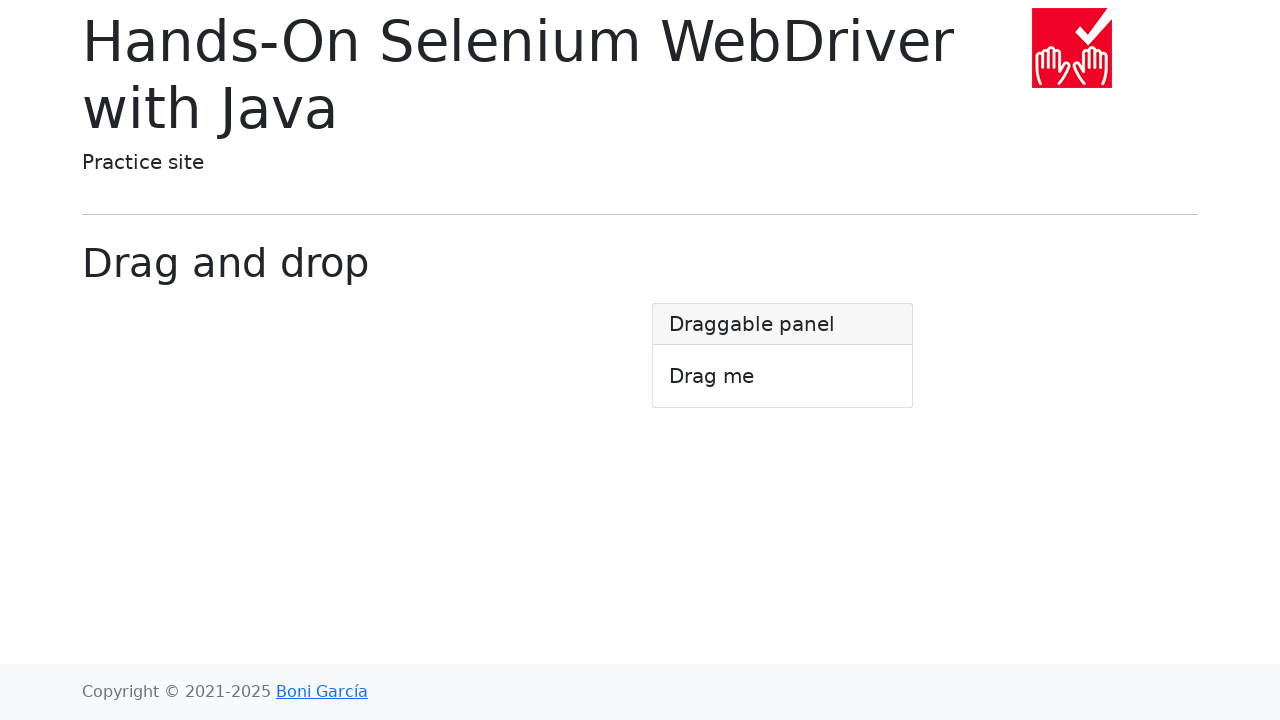

Retrieved bounding box of draggable element
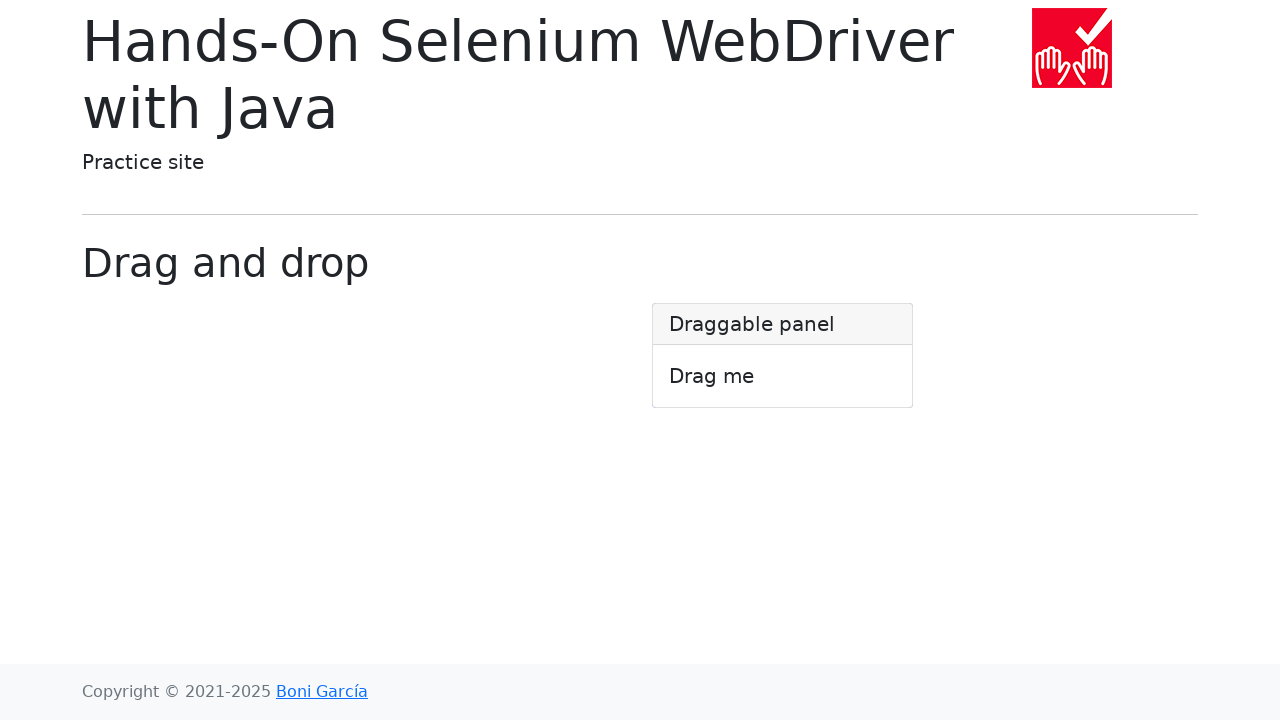

Verified draggable element position matches target position
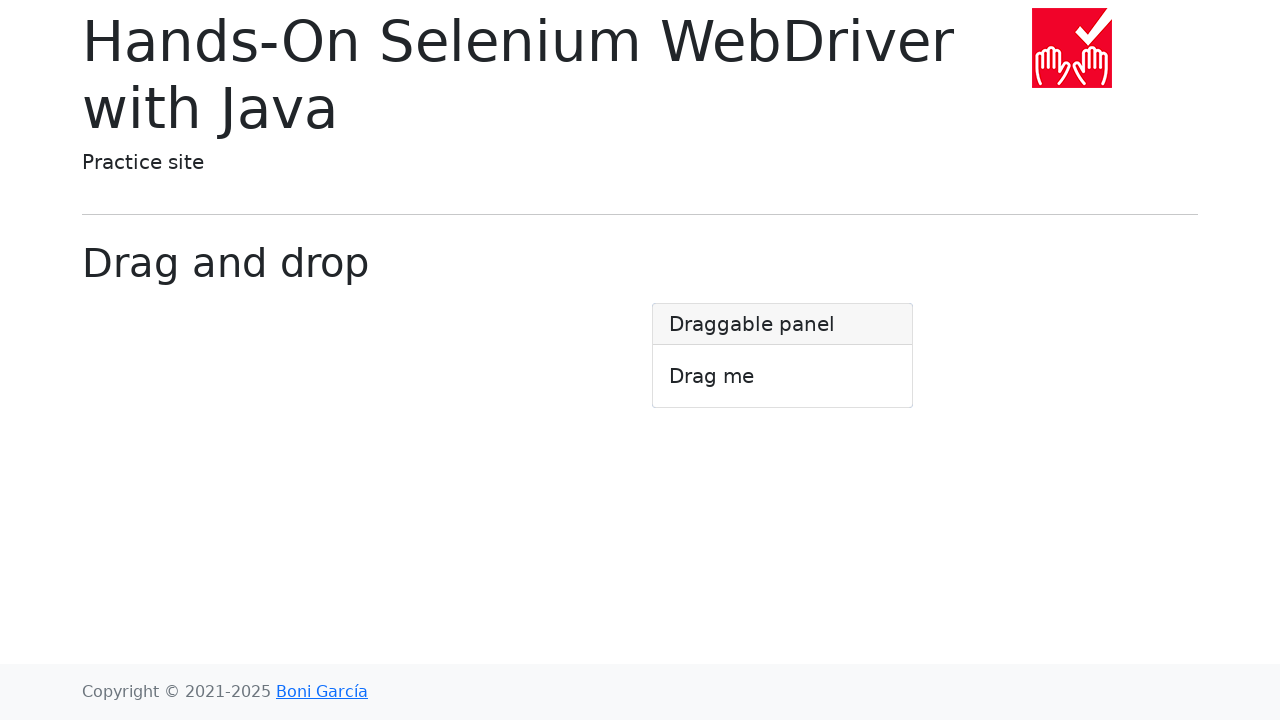

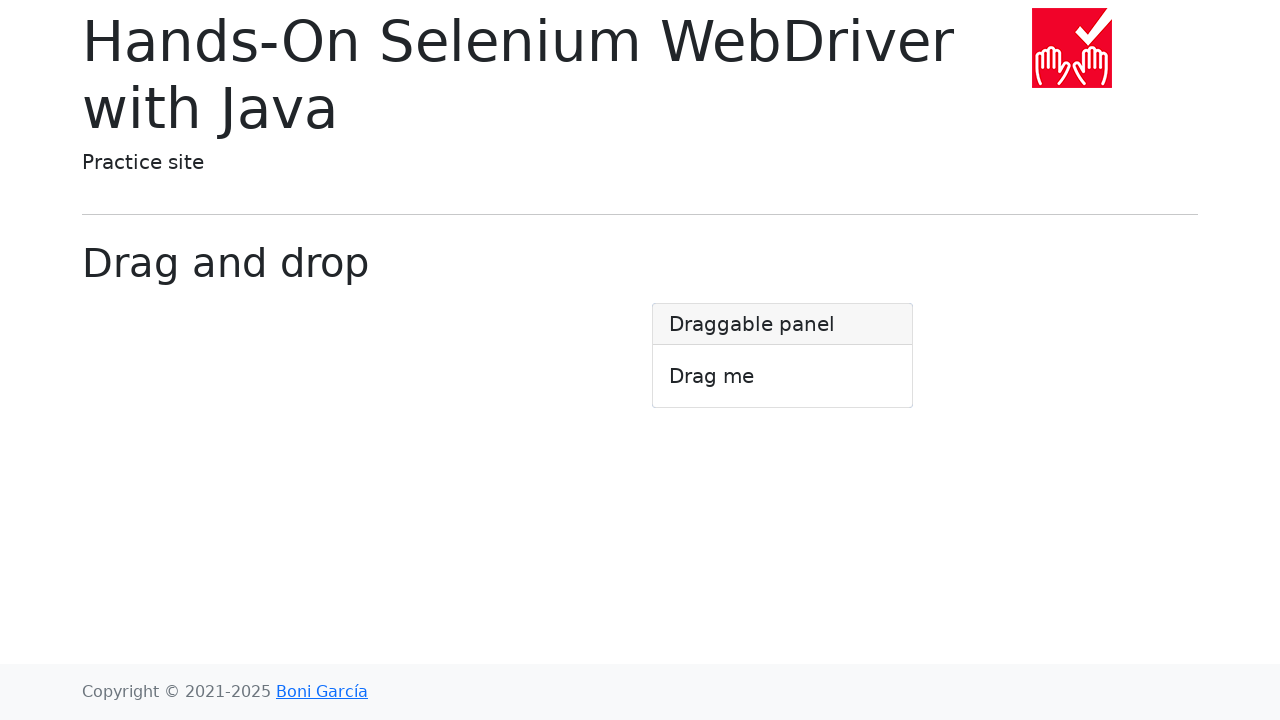